Tests multiple window handling by opening several new windows and closing them one by one

Starting URL: https://the-internet.herokuapp.com/windows

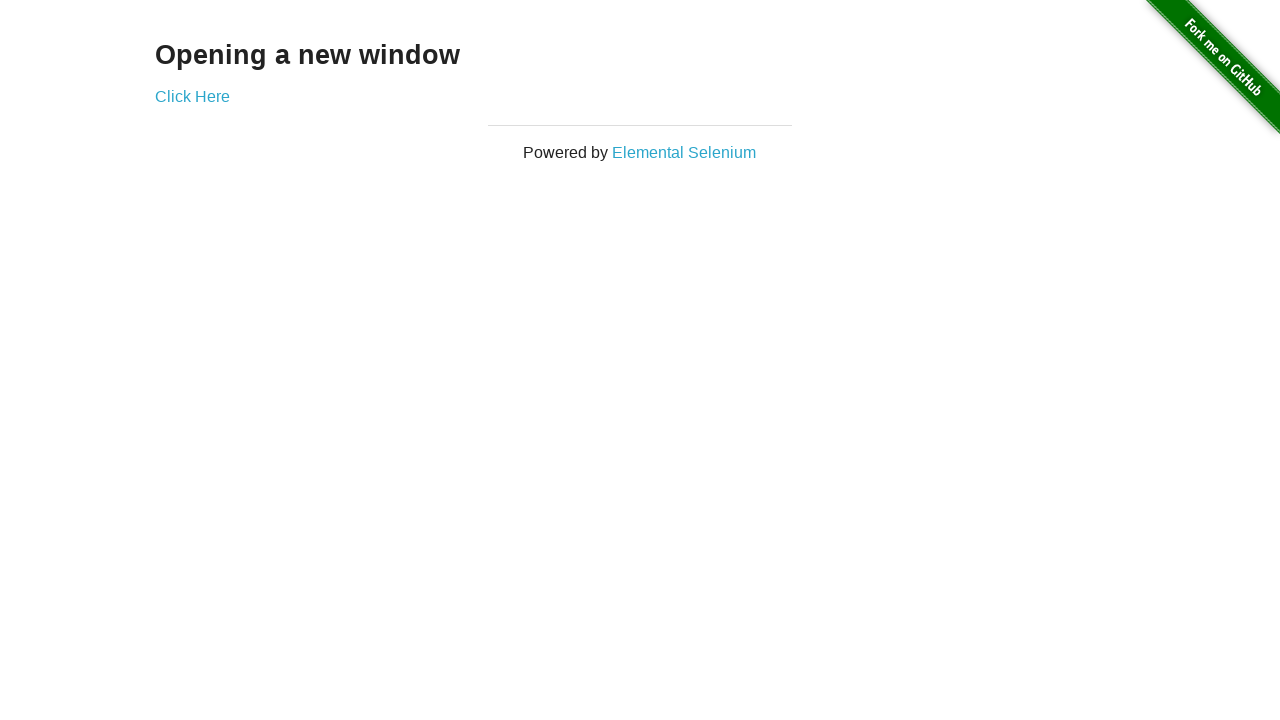

Stored reference to main window
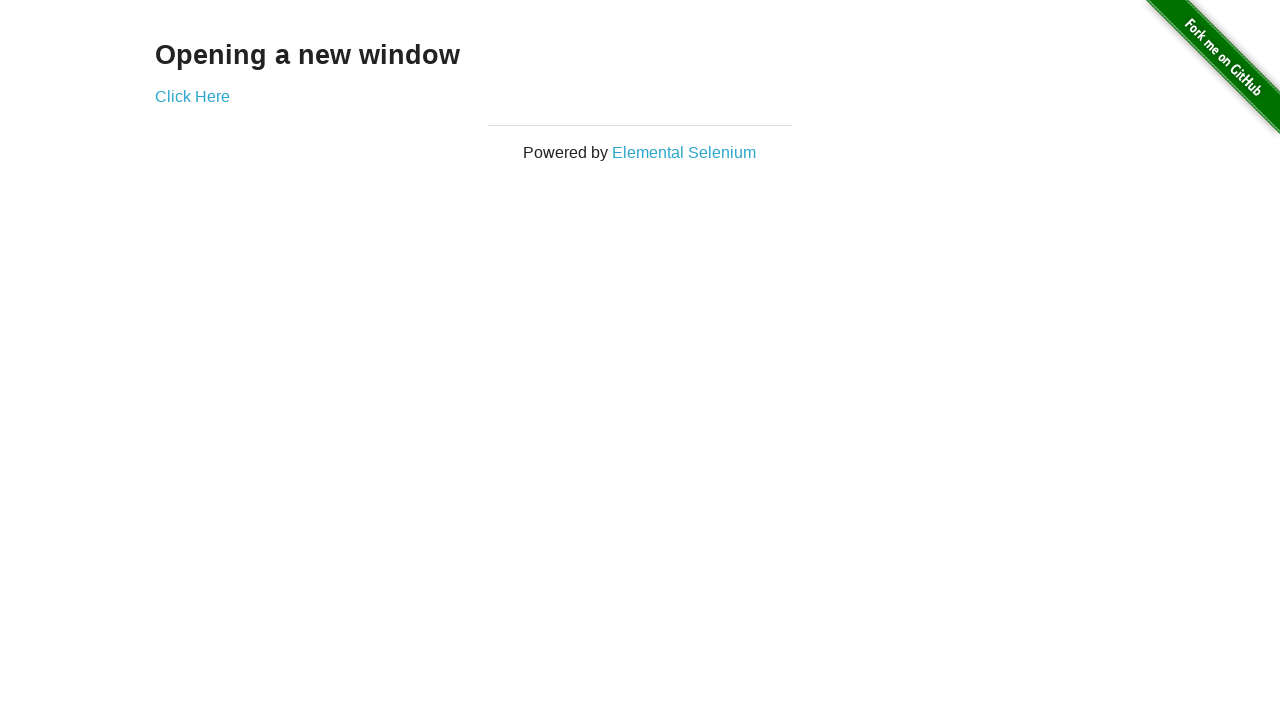

Clicked 'Click Here' link to open new window (iteration 1) at (192, 96) on xpath=//a[text()='Click Here']
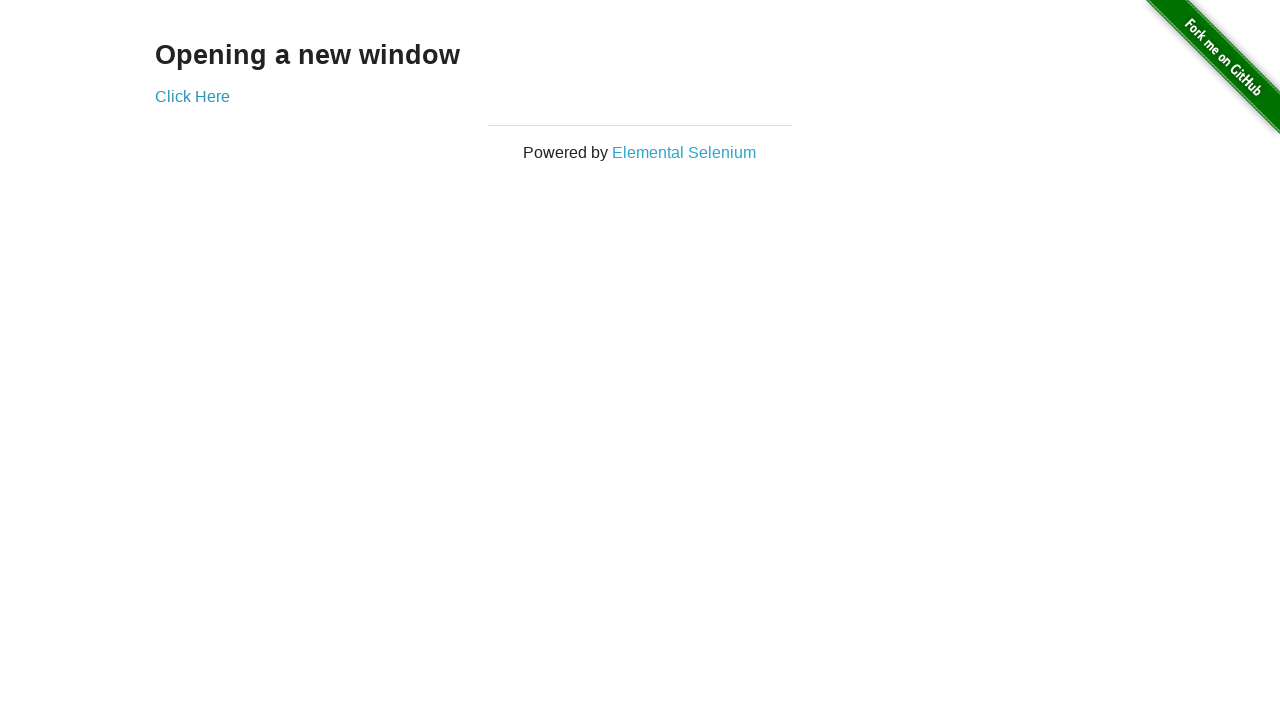

Closed opened window (iteration 1)
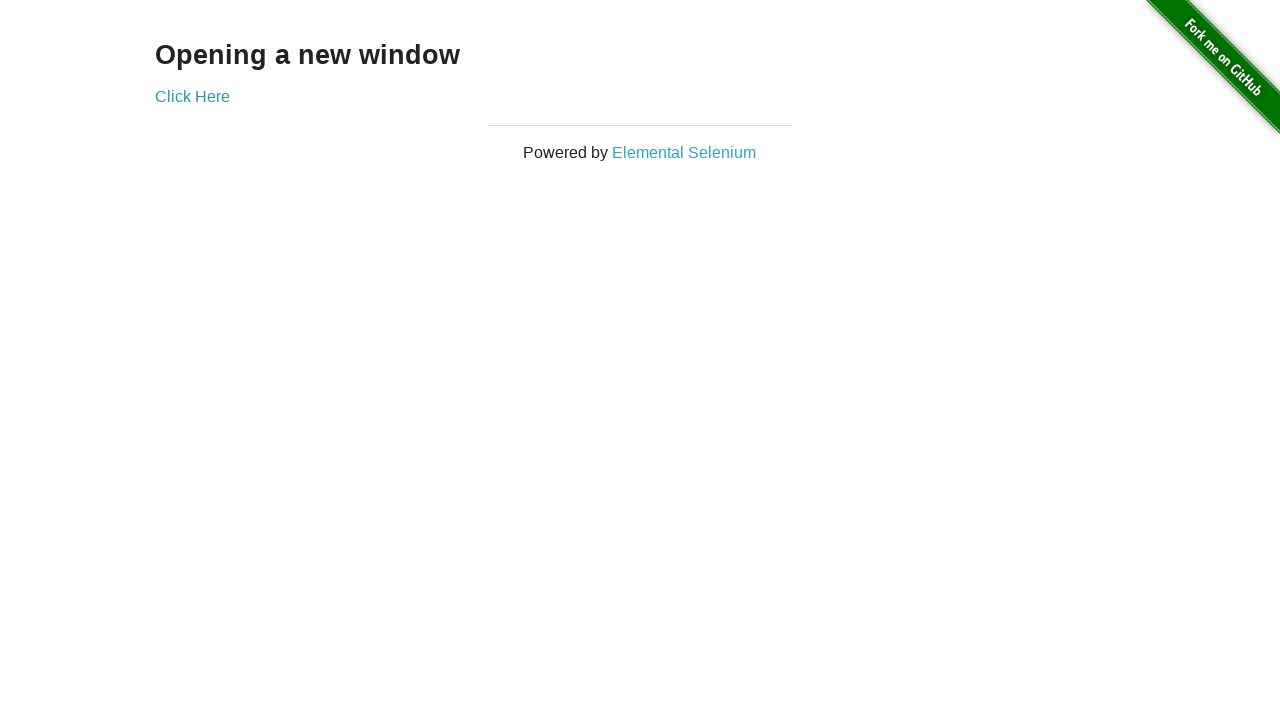

Clicked 'Click Here' link to open new window (iteration 2) at (192, 96) on xpath=//a[text()='Click Here']
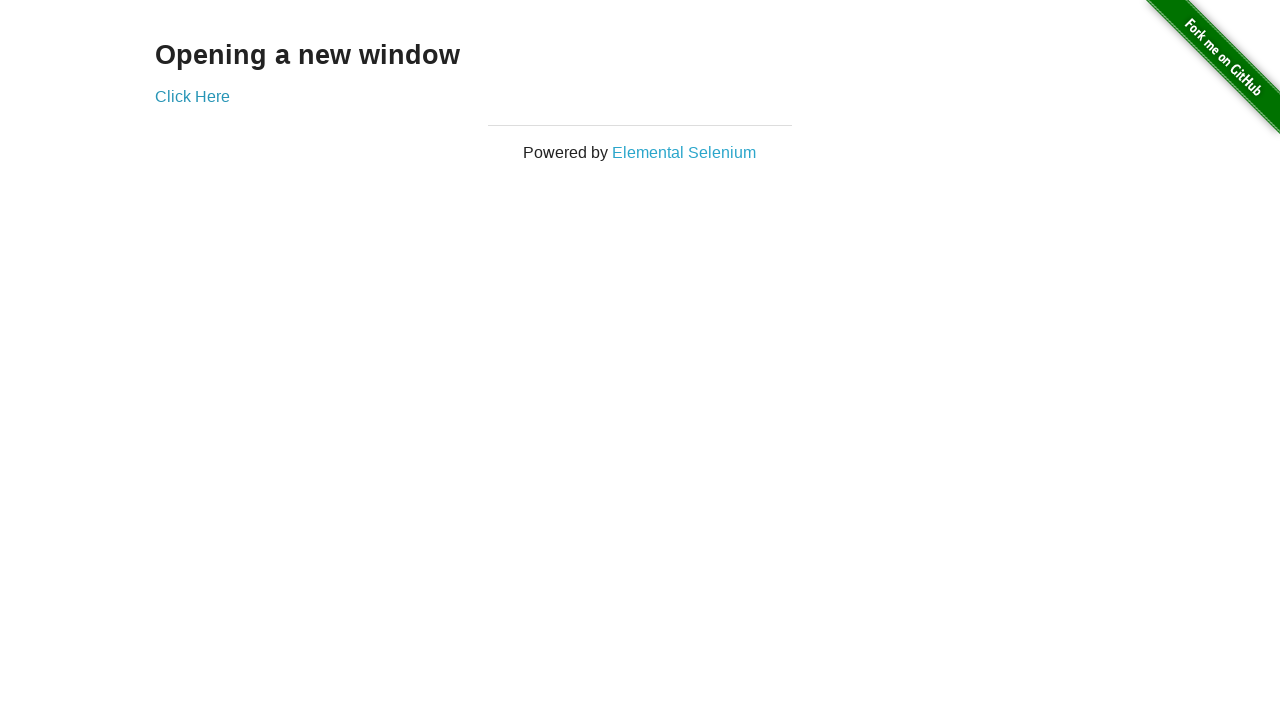

Closed opened window (iteration 2)
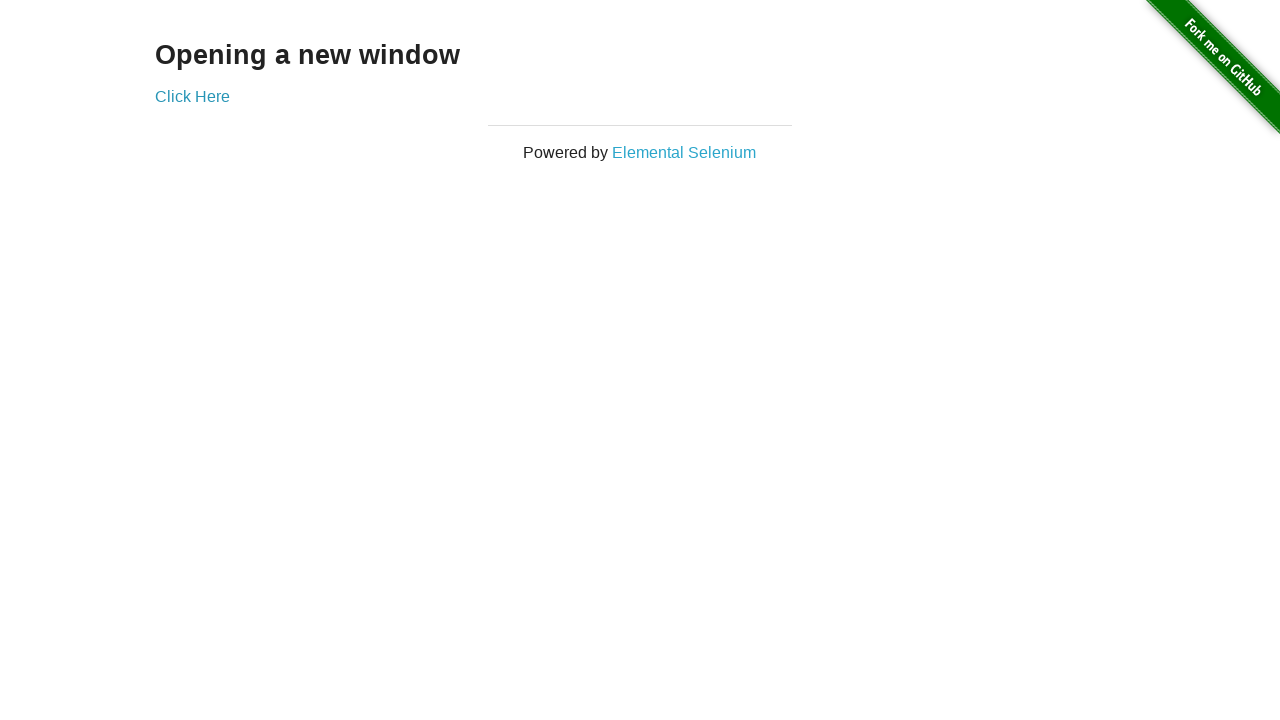

Clicked 'Click Here' link to open new window (iteration 3) at (192, 96) on xpath=//a[text()='Click Here']
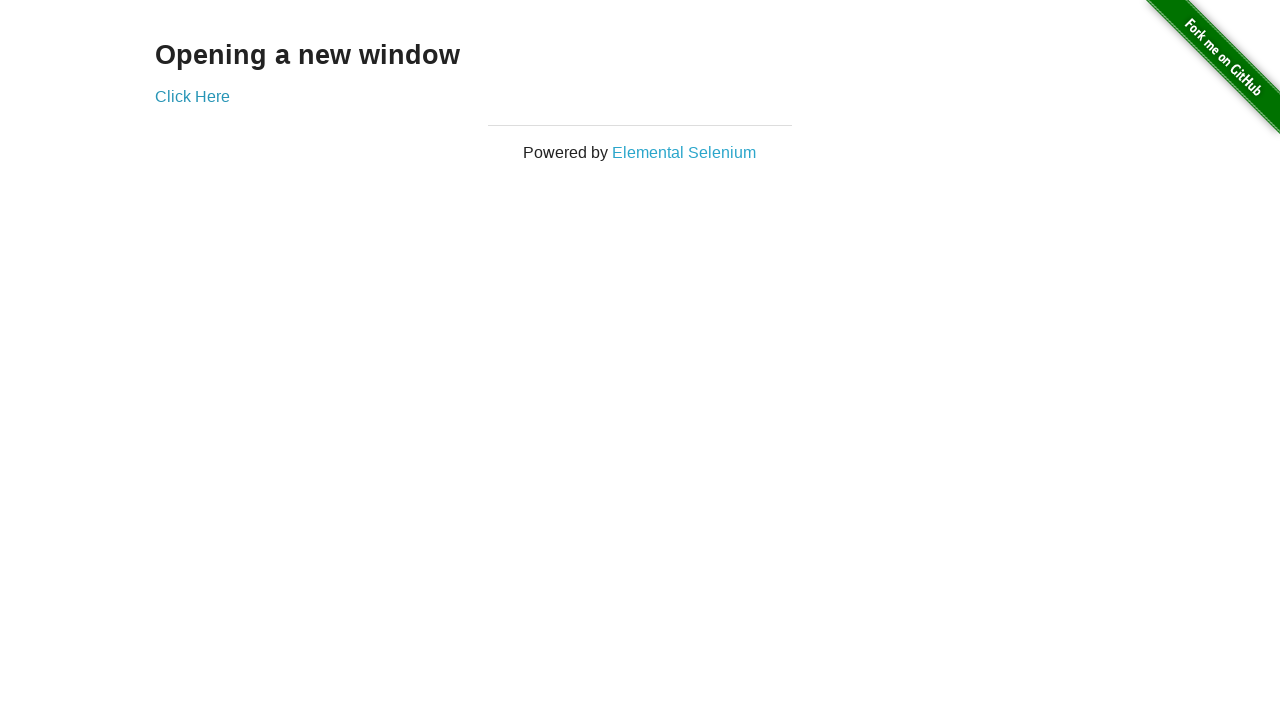

Closed opened window (iteration 3)
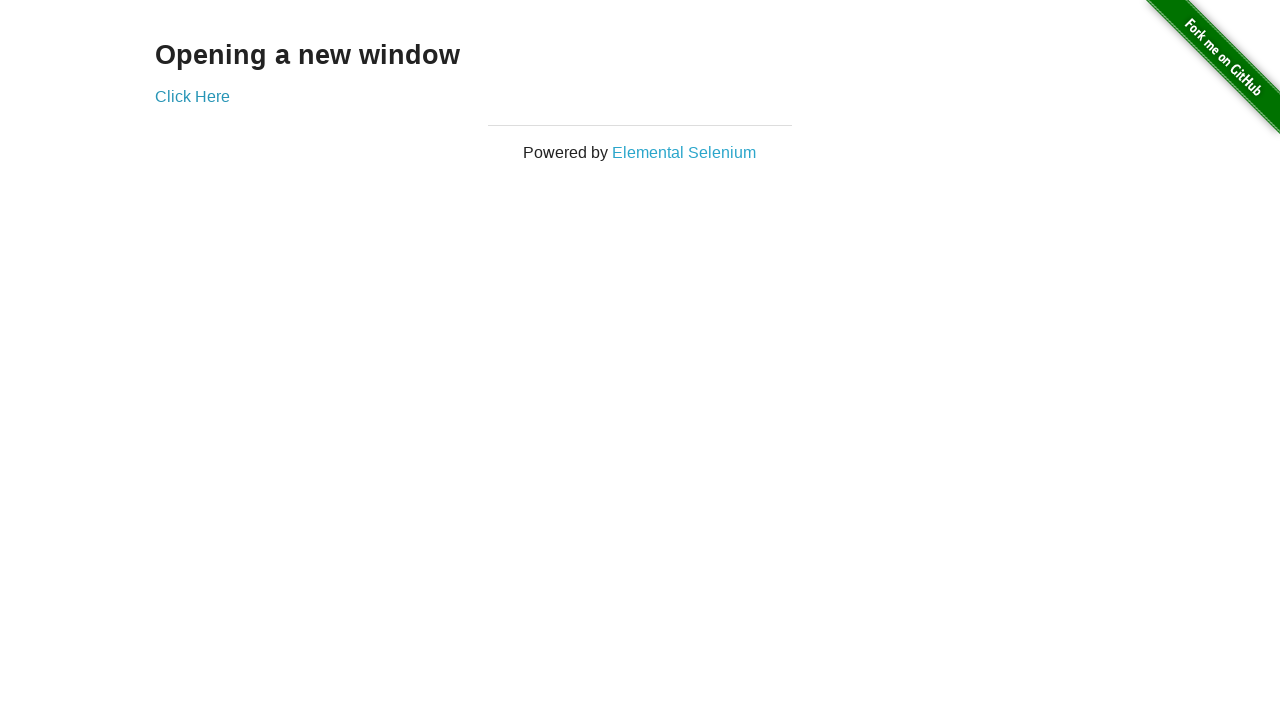

Clicked 'Click Here' link to open new window (iteration 4) at (192, 96) on xpath=//a[text()='Click Here']
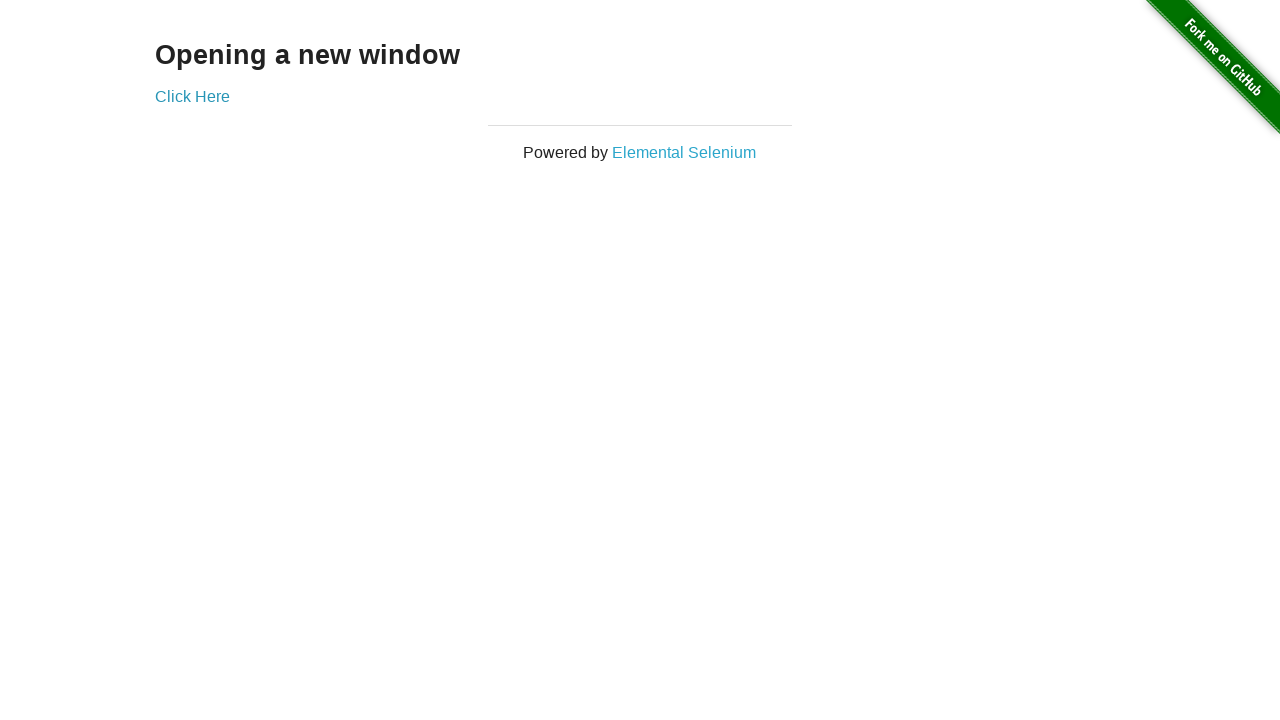

Closed opened window (iteration 4)
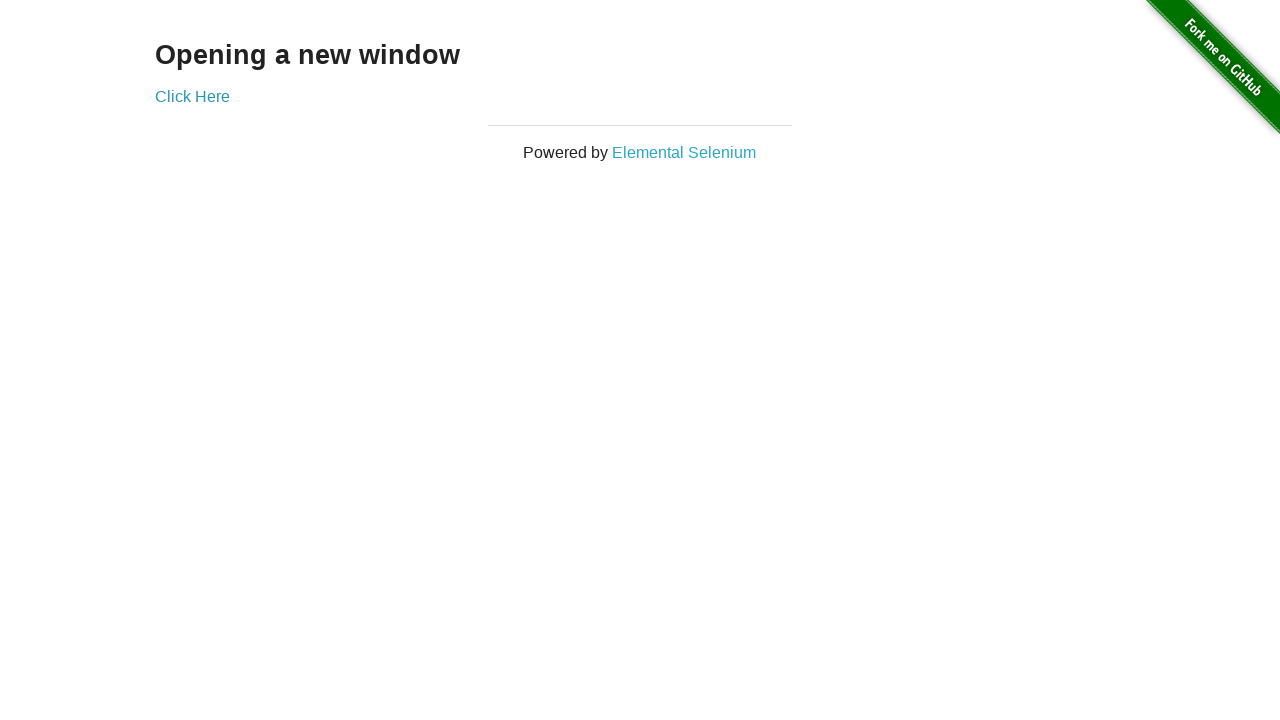

Clicked 'Click Here' link to open new window (iteration 5) at (192, 96) on xpath=//a[text()='Click Here']
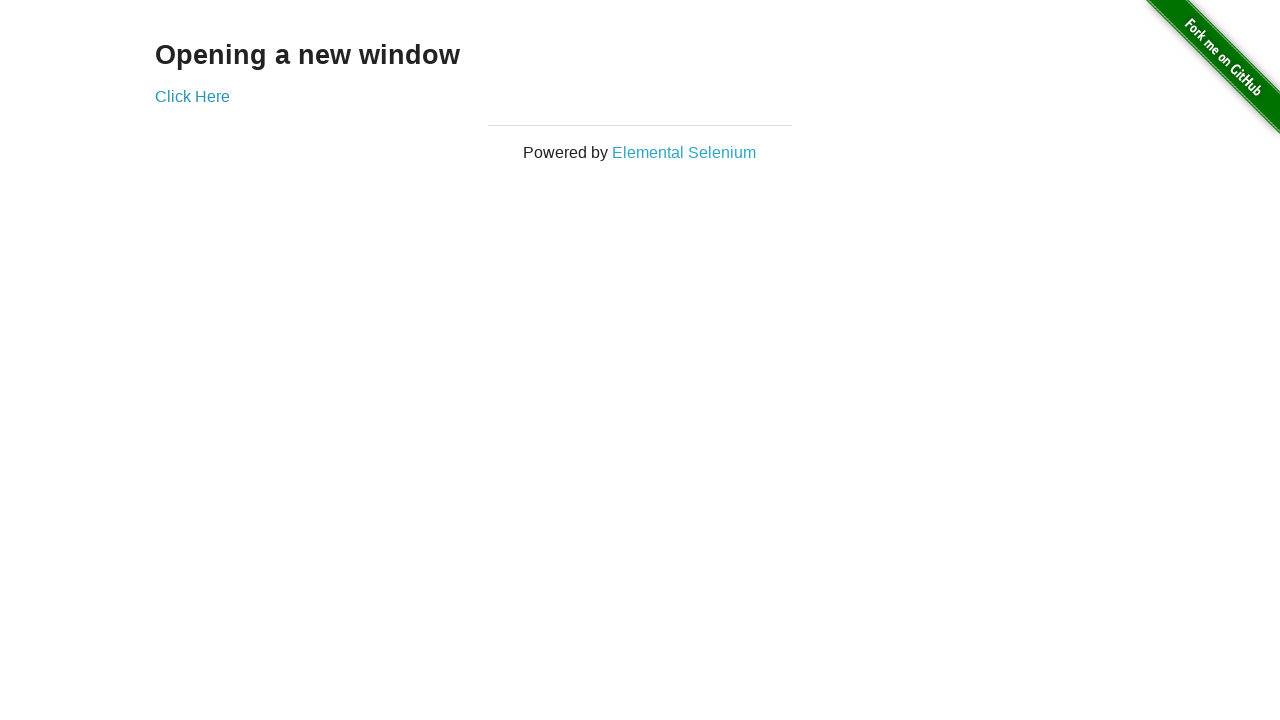

Closed opened window (iteration 5)
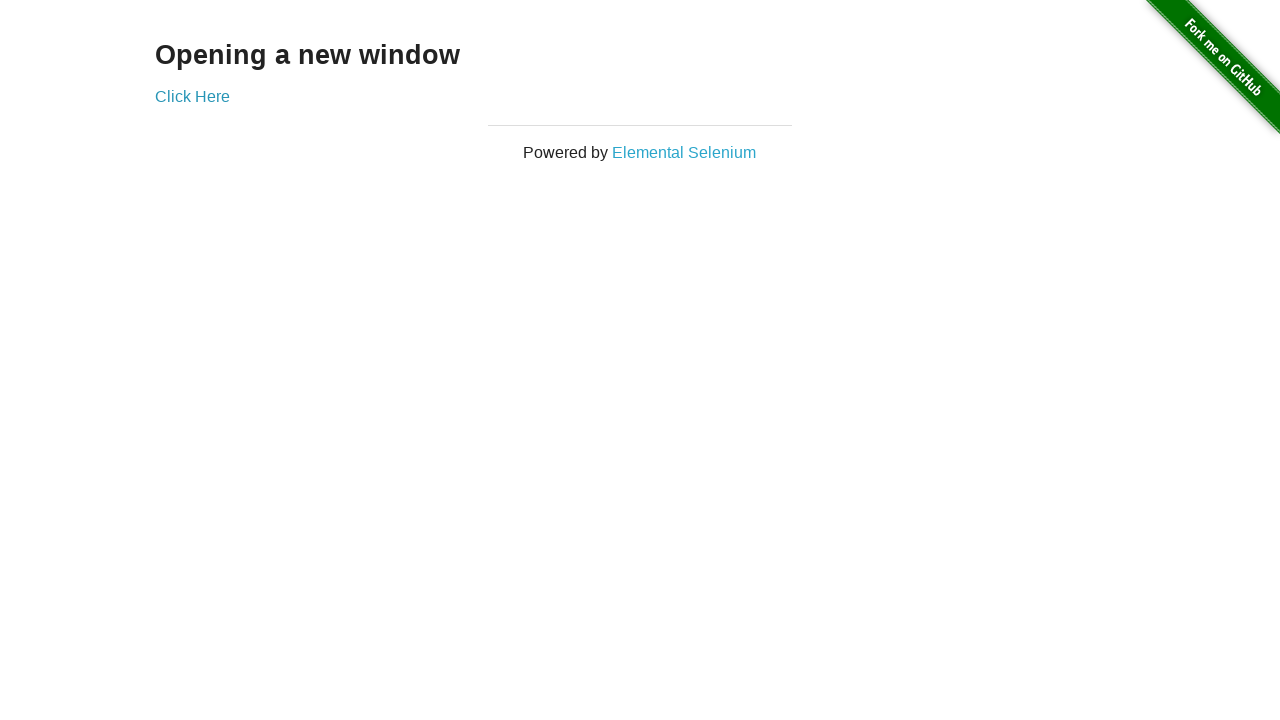

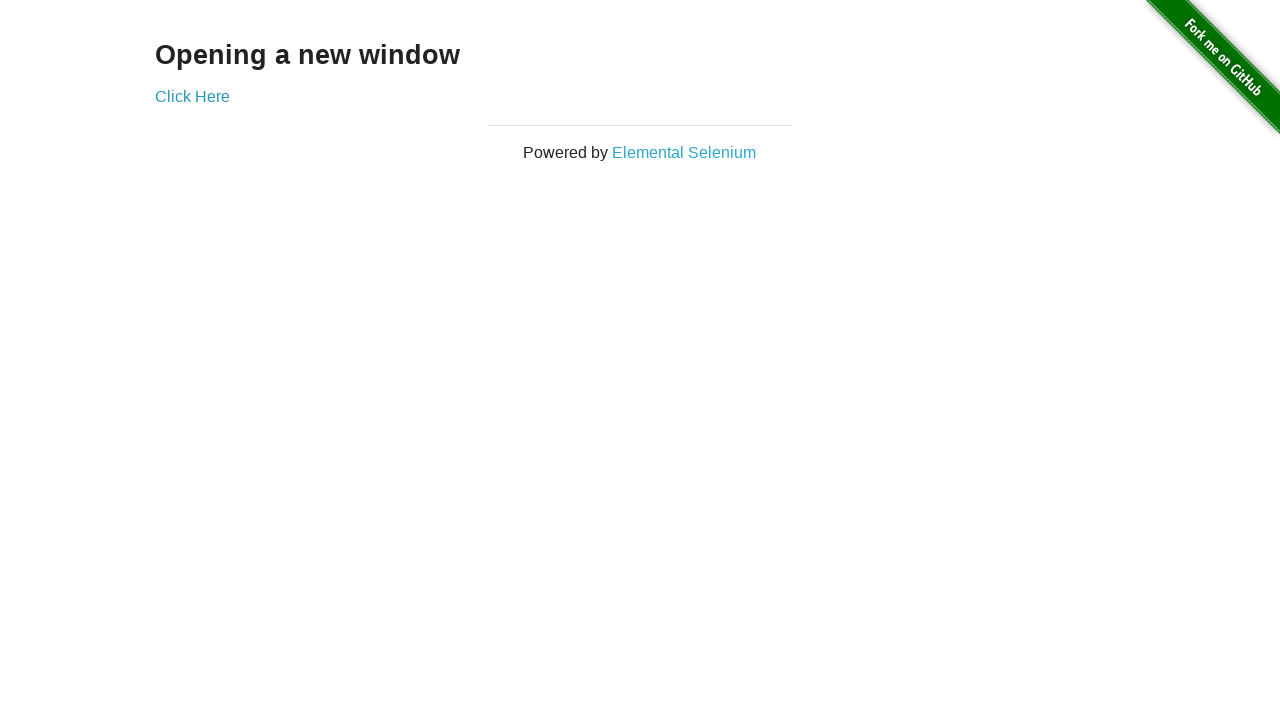